Tests that todo data persists after page reload

Starting URL: https://demo.playwright.dev/todomvc

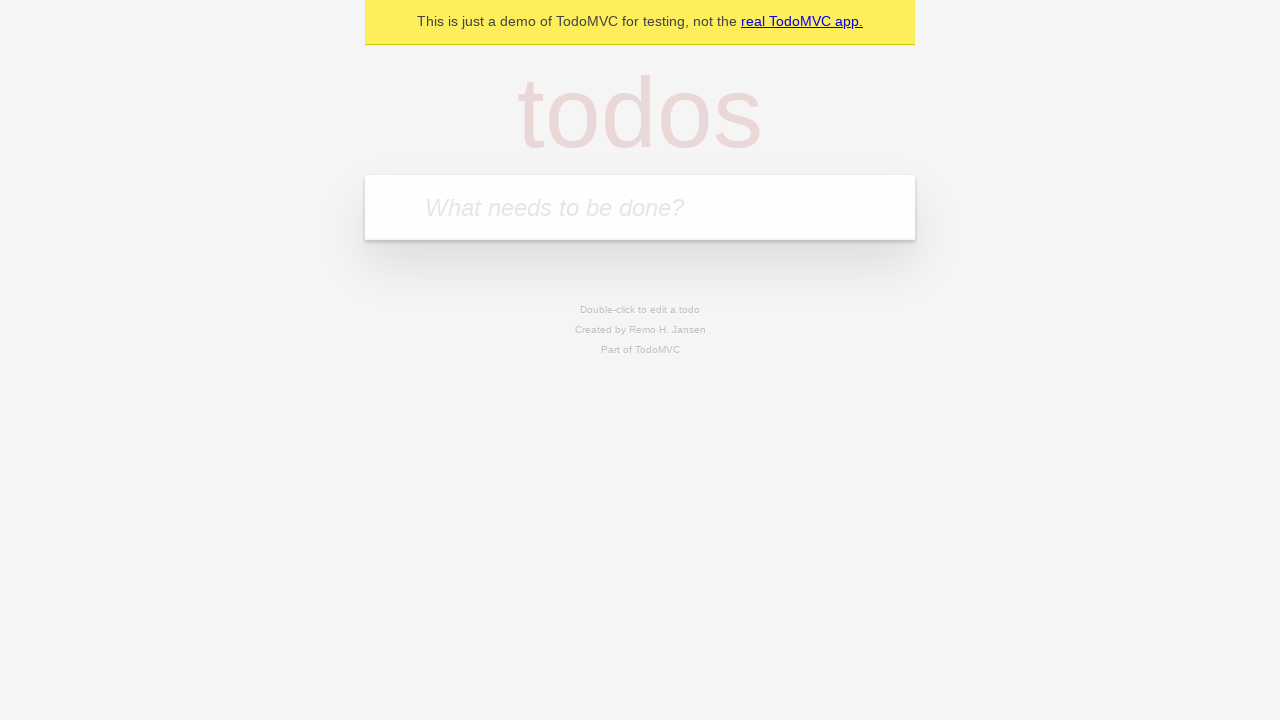

Filled todo input with 'buy some cheese' on internal:attr=[placeholder="What needs to be done?"i]
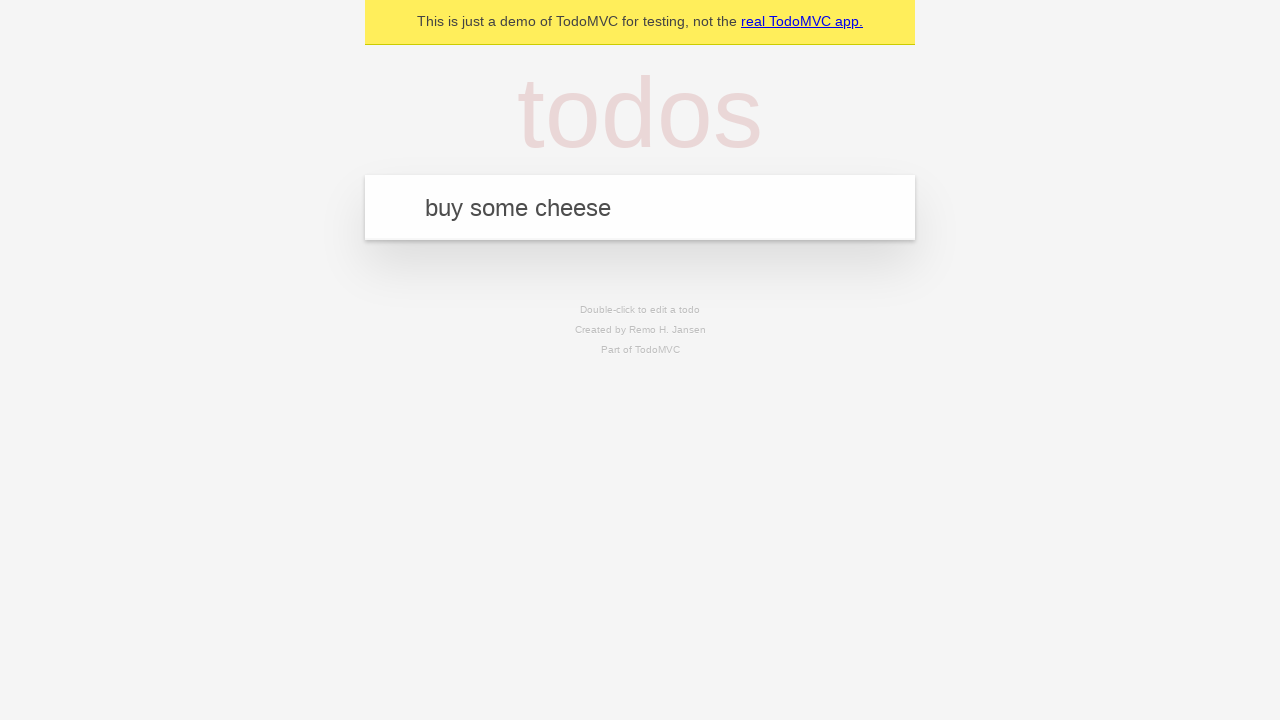

Pressed Enter to create todo 'buy some cheese' on internal:attr=[placeholder="What needs to be done?"i]
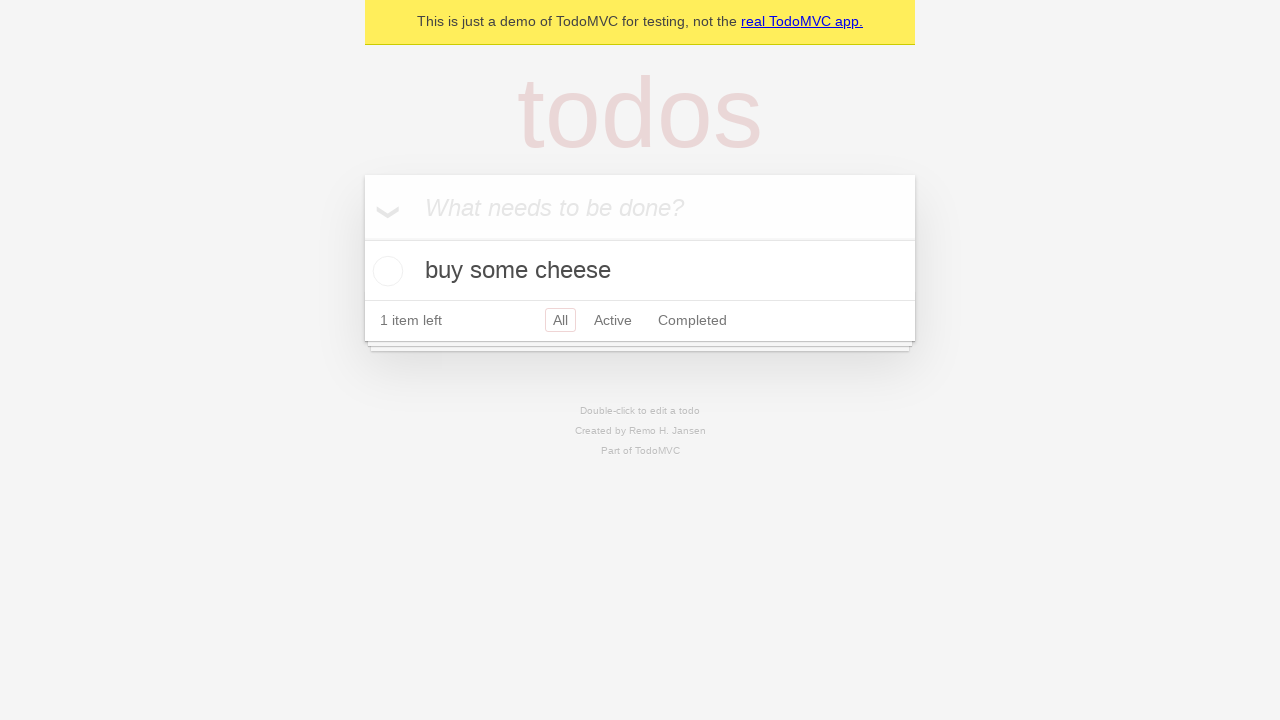

Filled todo input with 'feed the cat' on internal:attr=[placeholder="What needs to be done?"i]
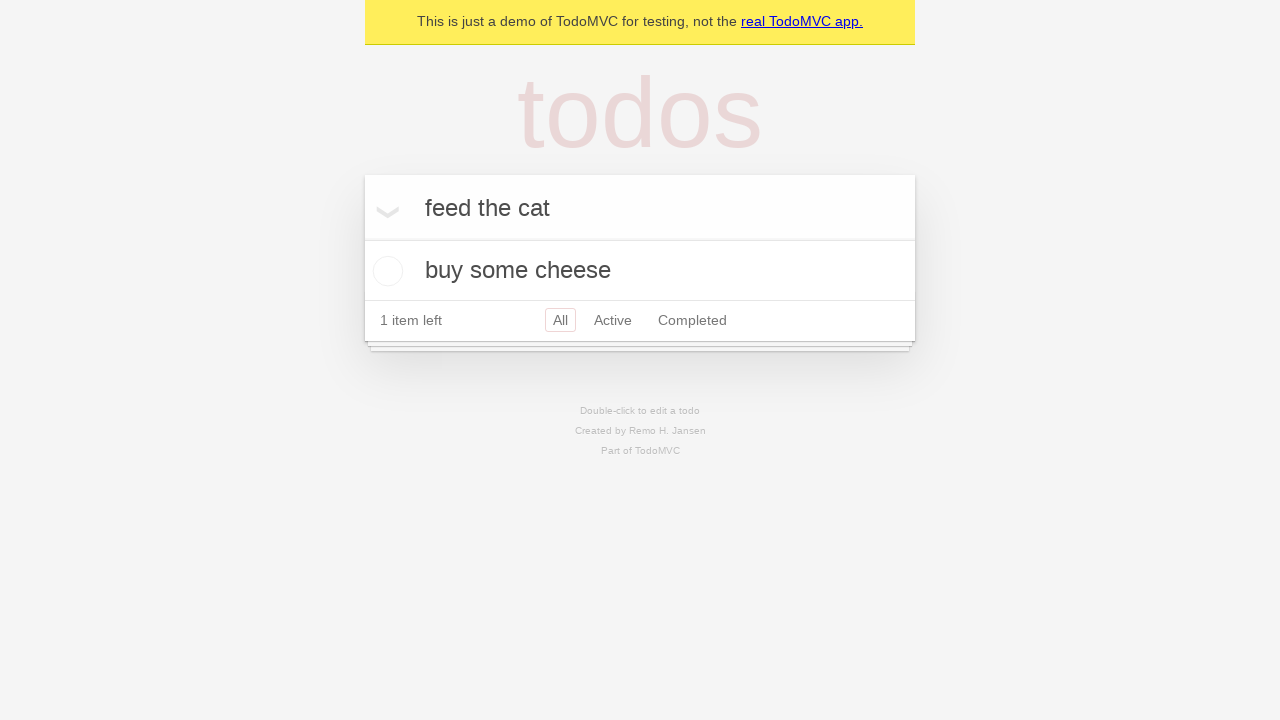

Pressed Enter to create todo 'feed the cat' on internal:attr=[placeholder="What needs to be done?"i]
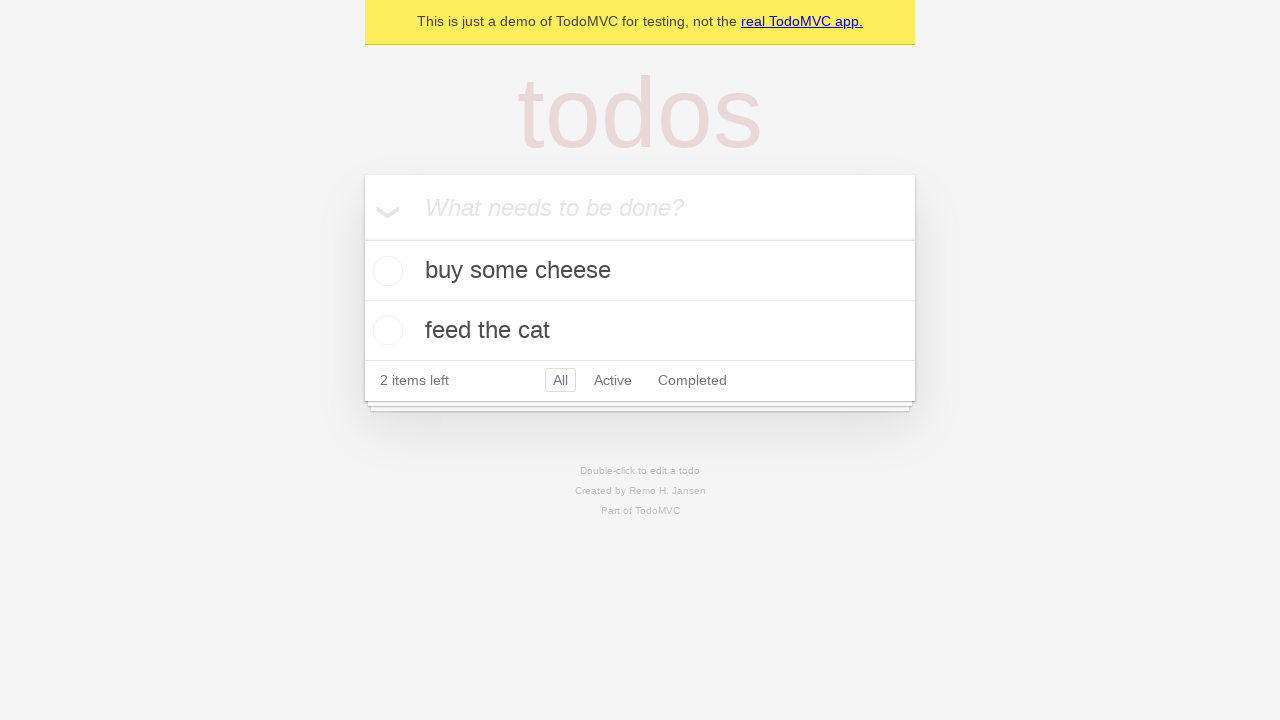

Located all todo items
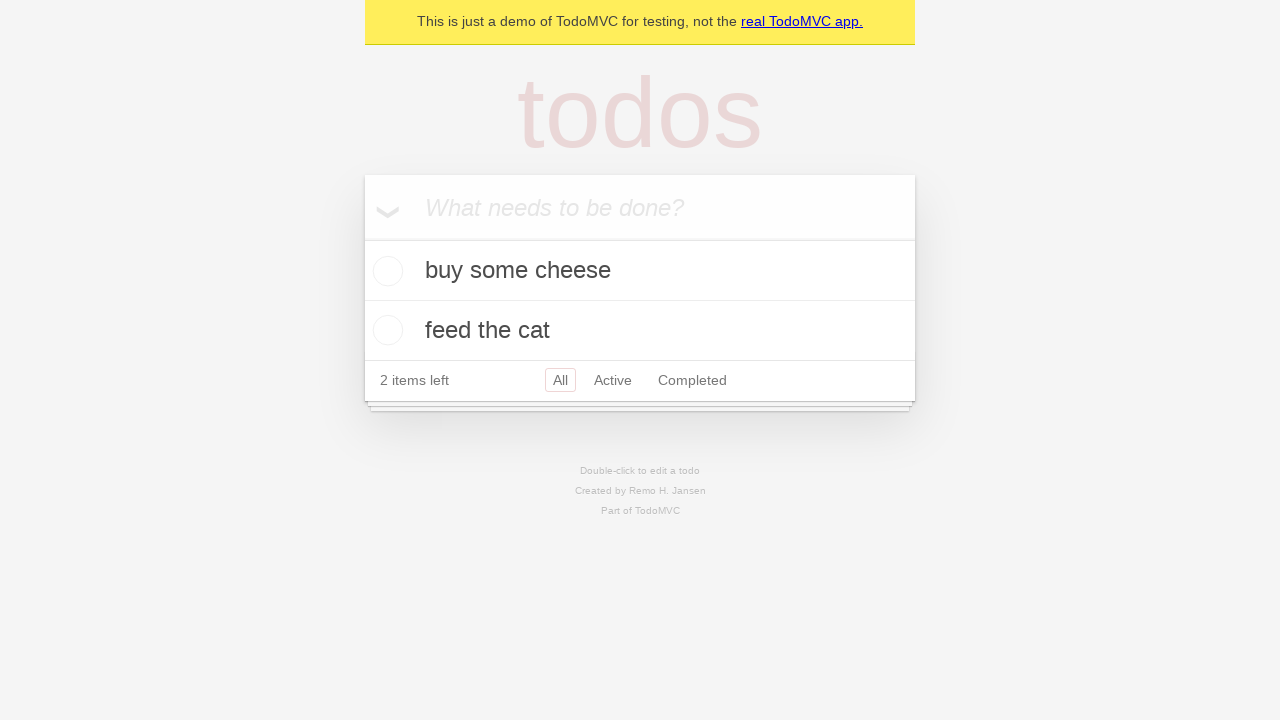

Located checkbox for first todo item
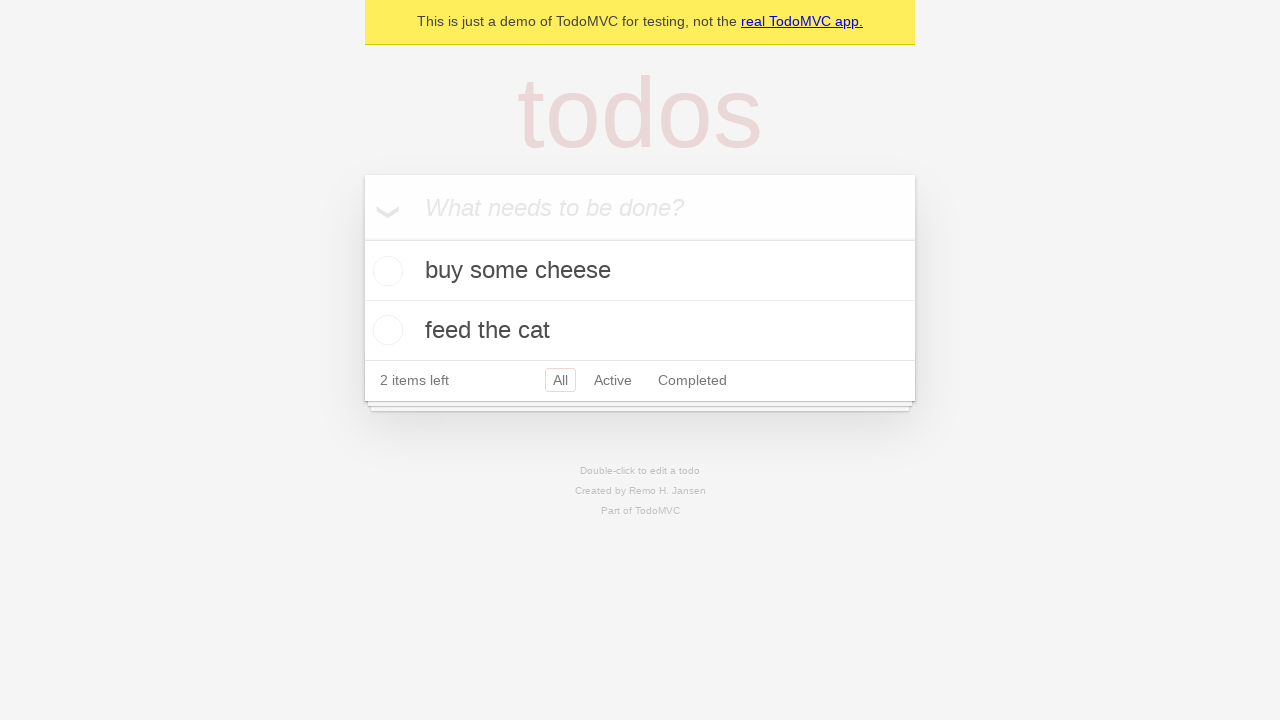

Checked the first todo item at (385, 271) on internal:testid=[data-testid="todo-item"s] >> nth=0 >> internal:role=checkbox
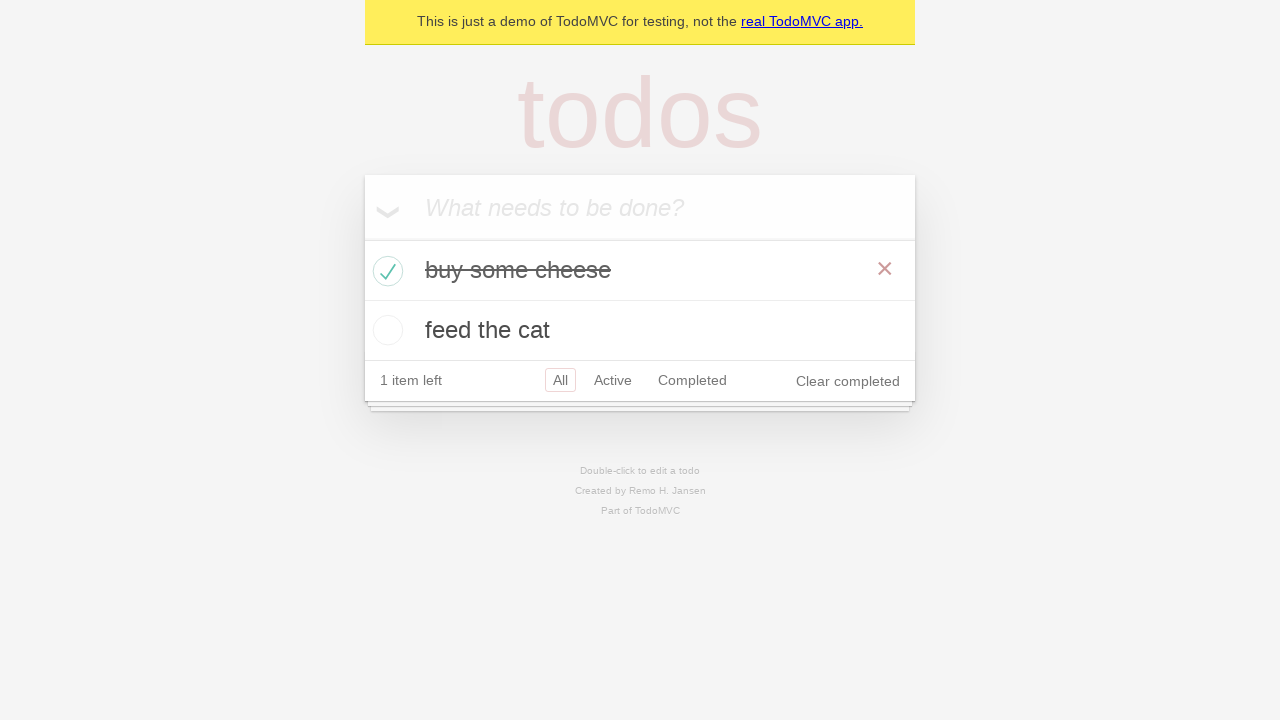

Reloaded the page to test data persistence
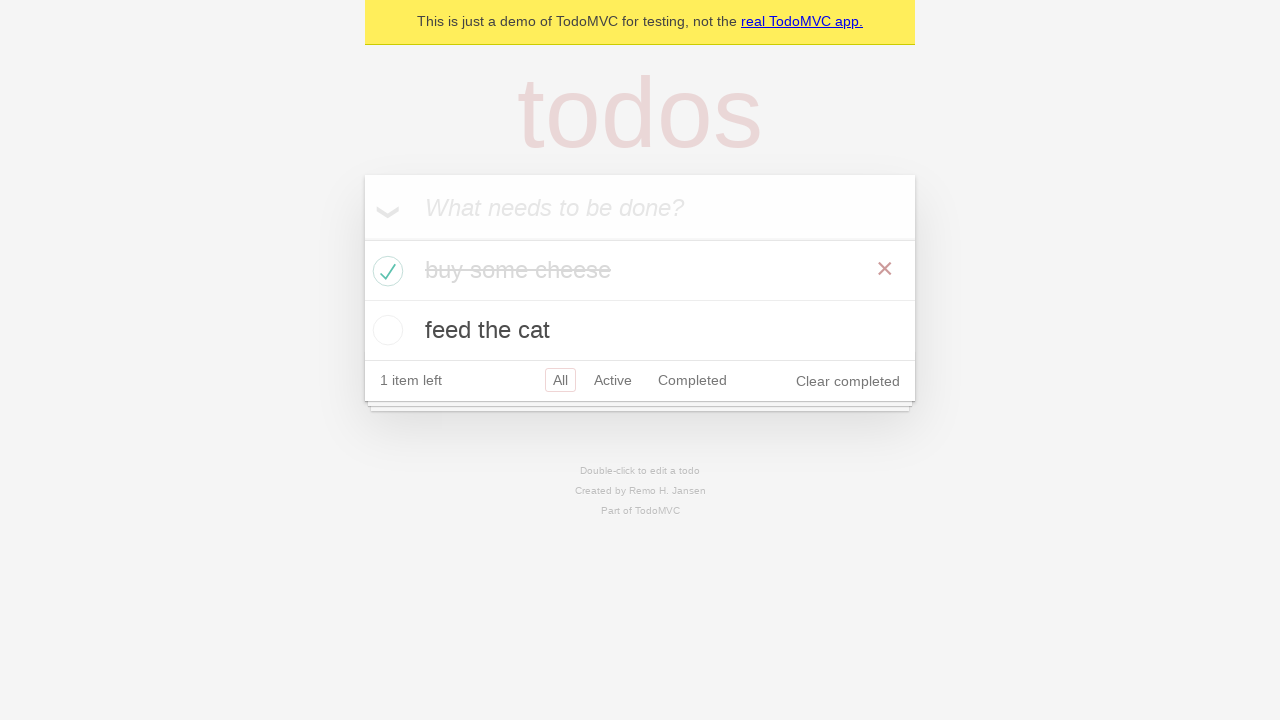

Todo items have reloaded after page refresh
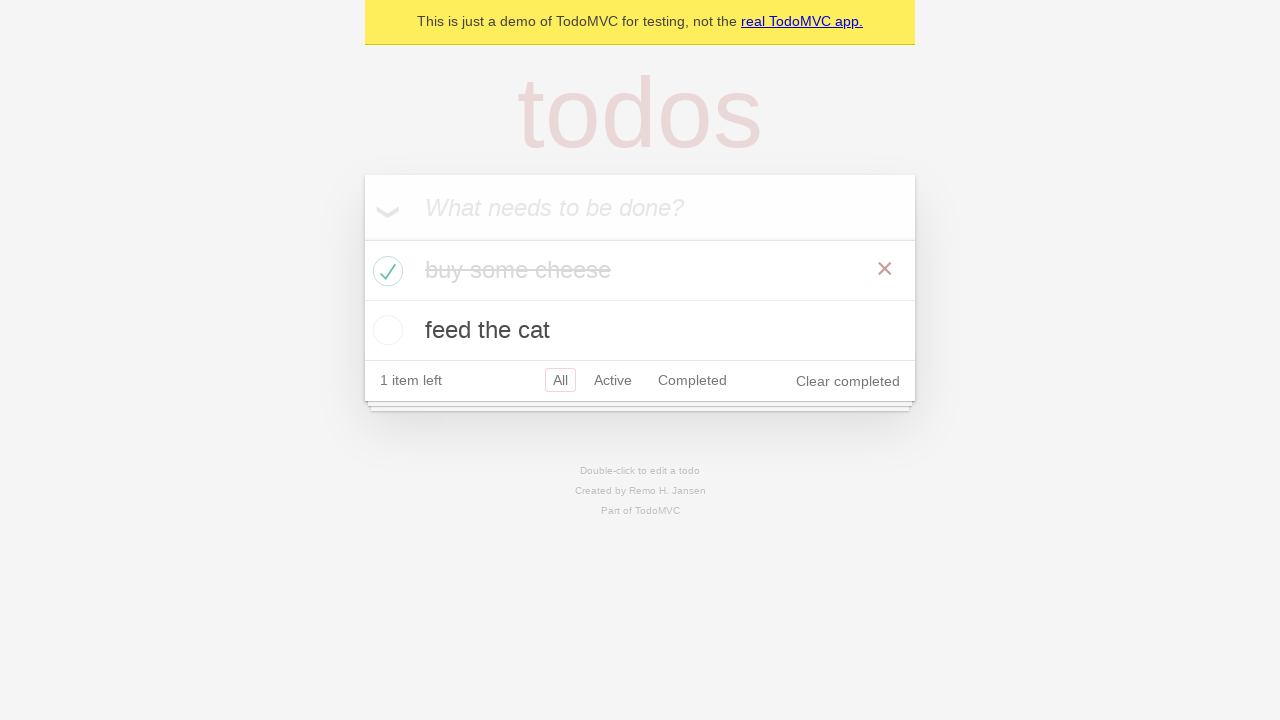

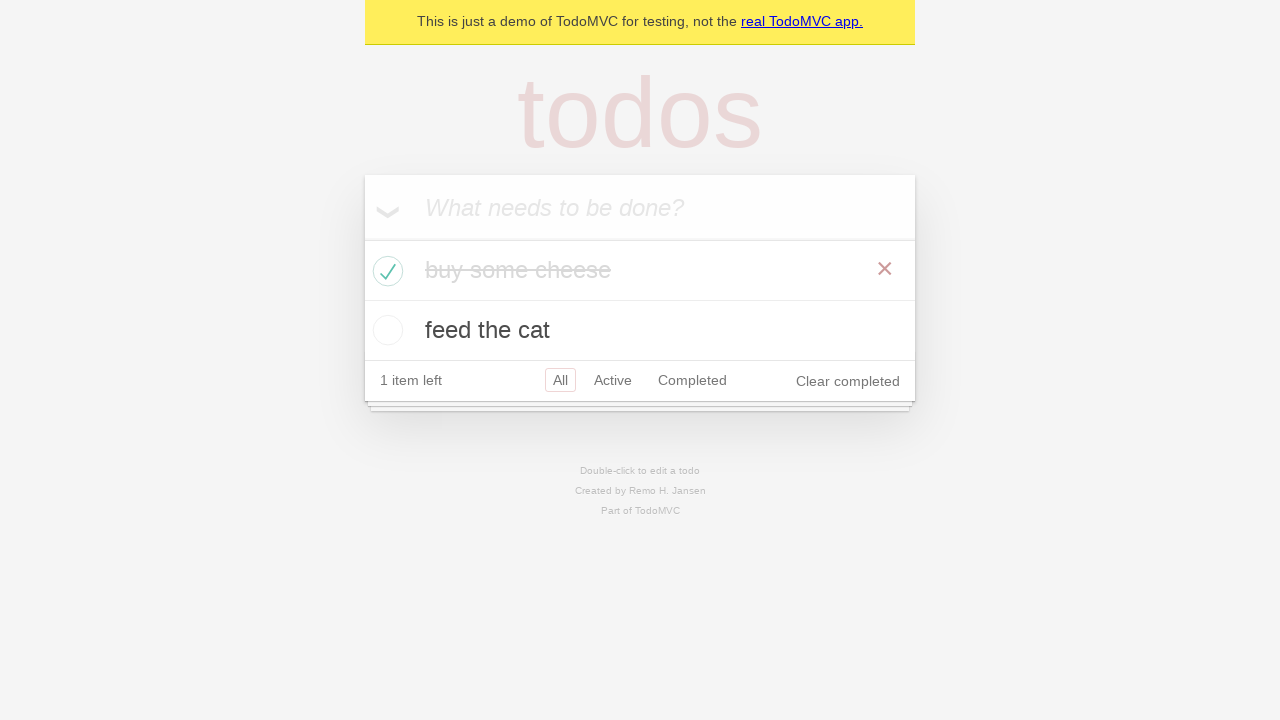